Tests browser navigation methods by navigating to a practice page and using back, forward, and refresh

Starting URL: https://www.eagleeye.com/company/our-board

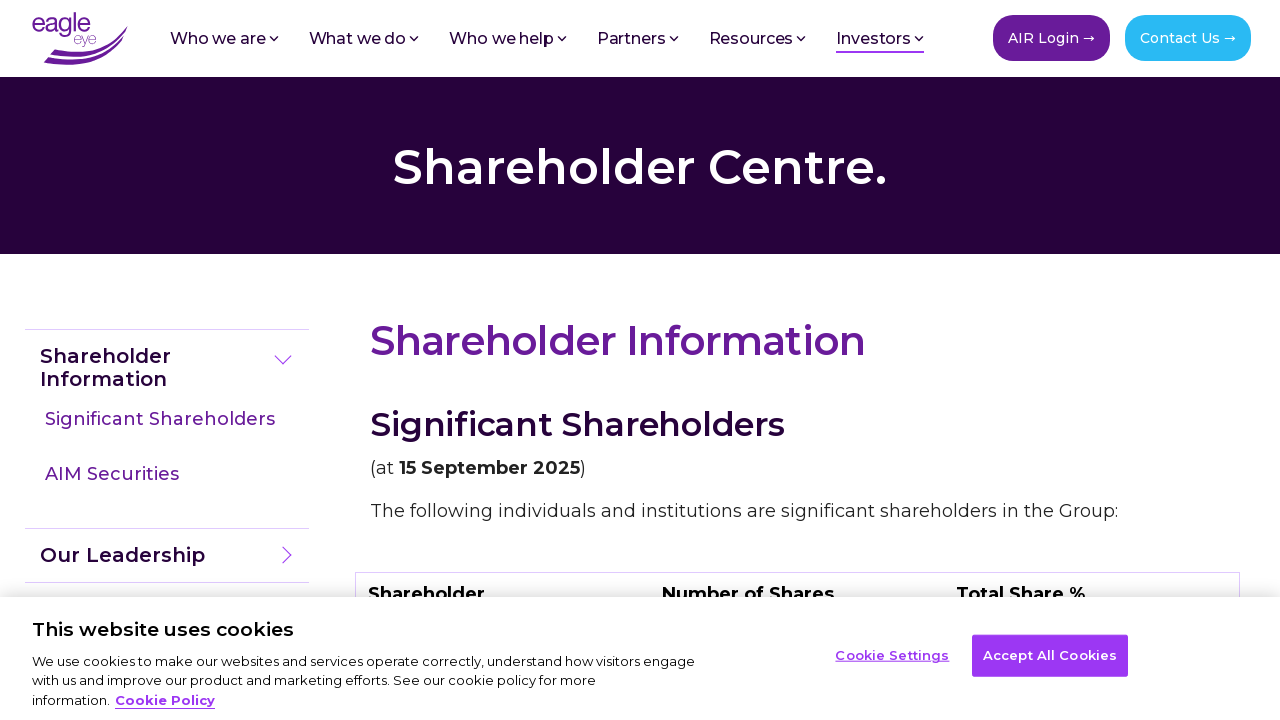

Navigated to practice page at https://letskodeit.teachable.com/p/practice
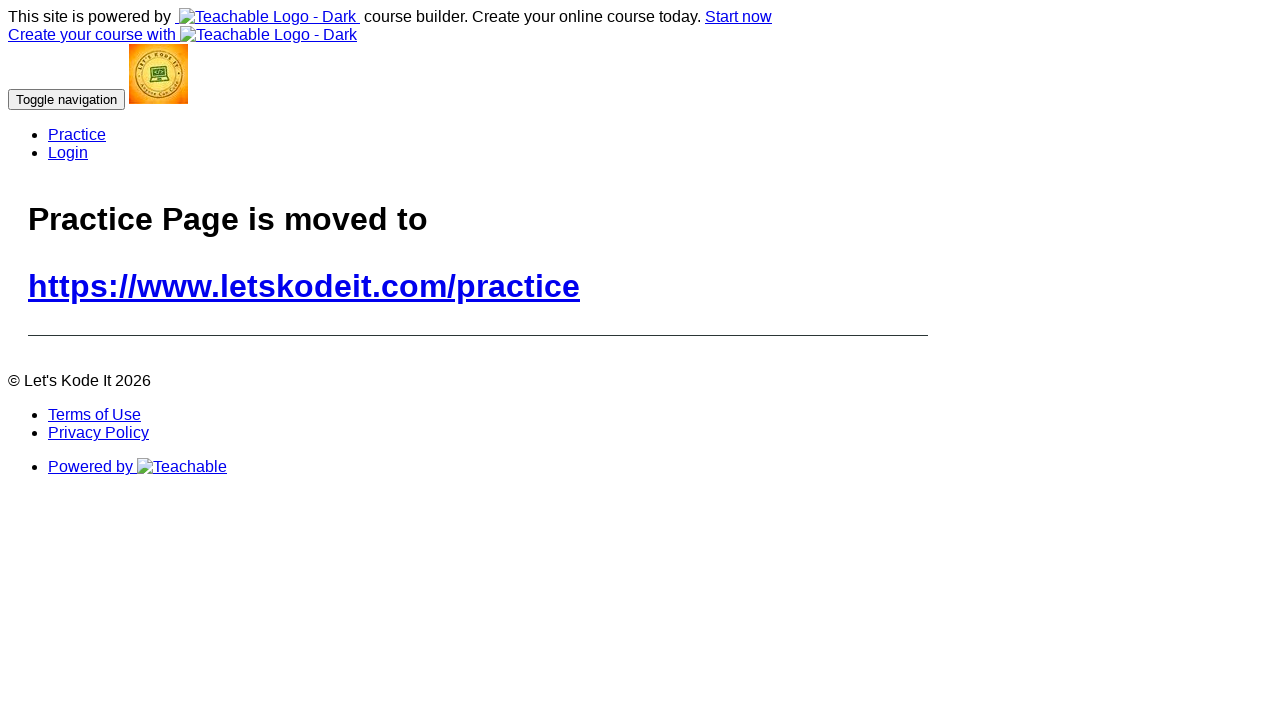

Navigated back using browser back button
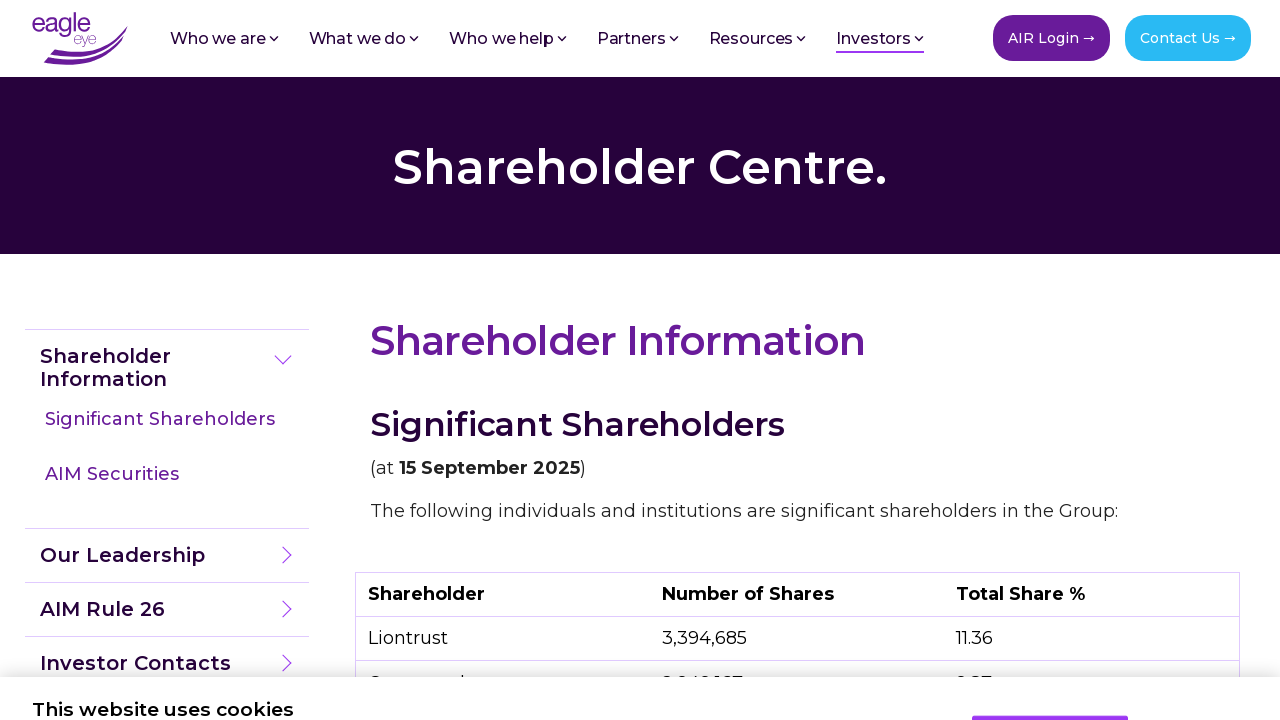

Navigated forward using browser forward button
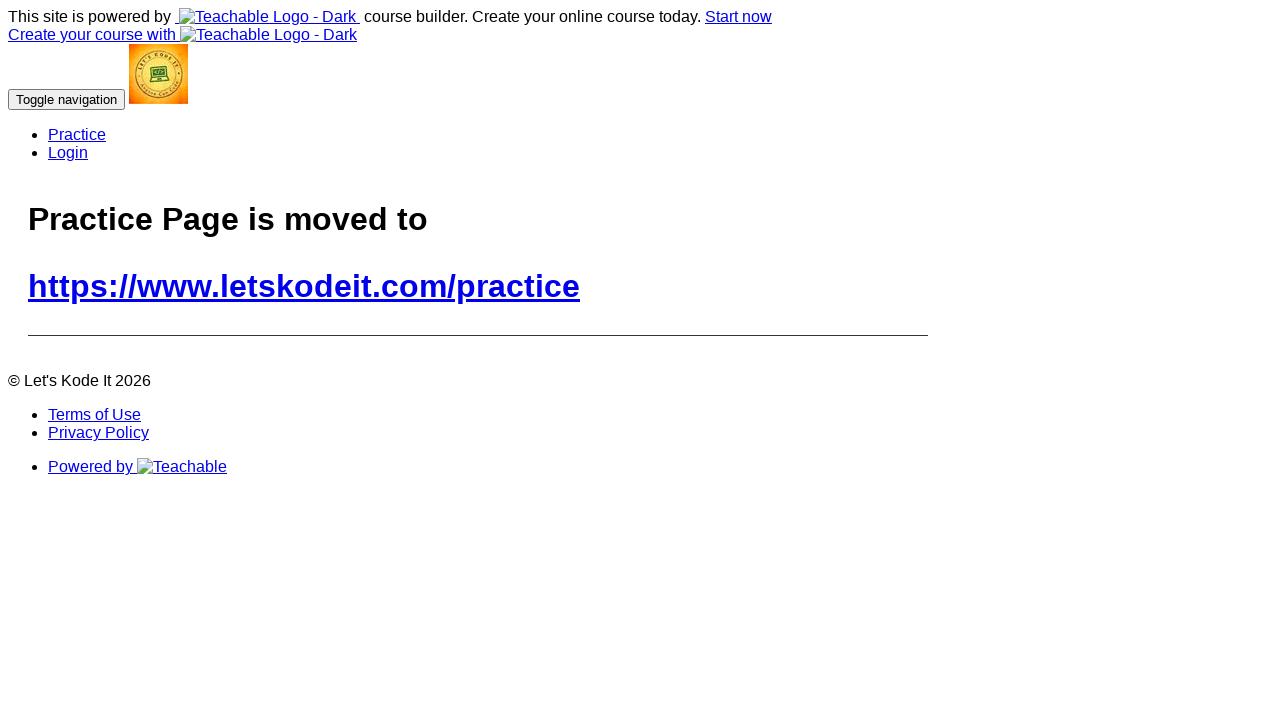

Refreshed the current page
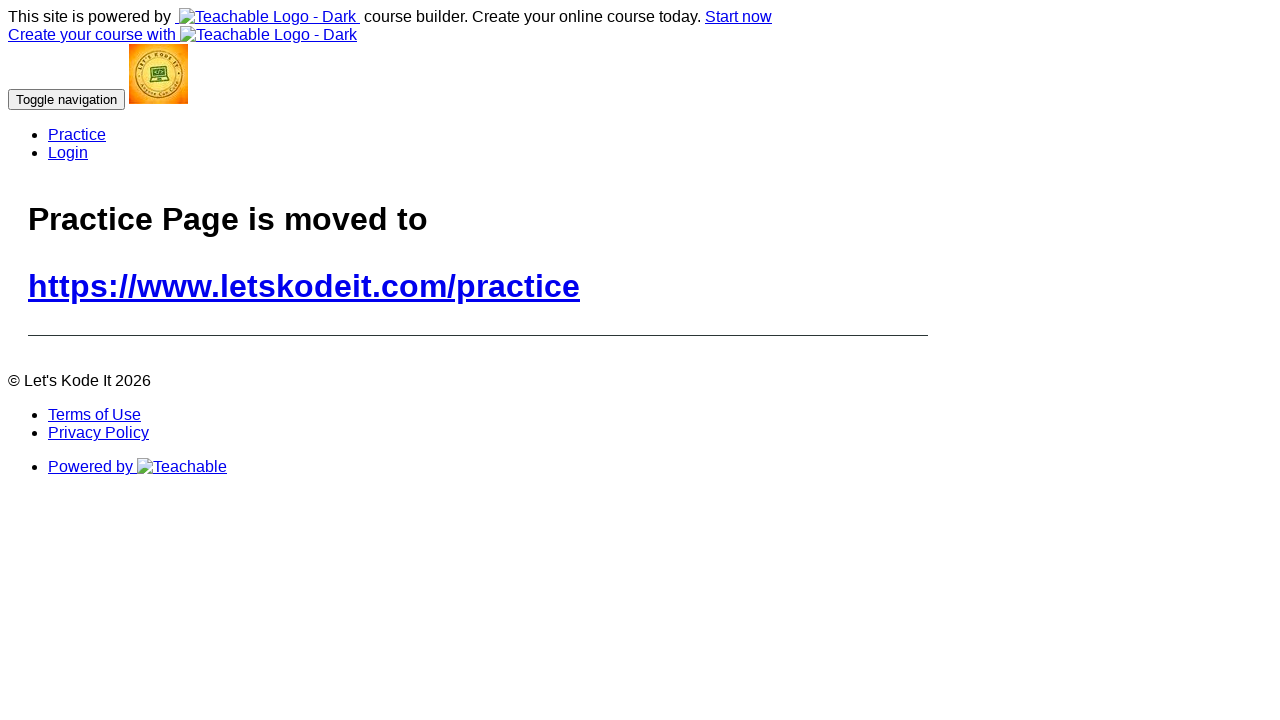

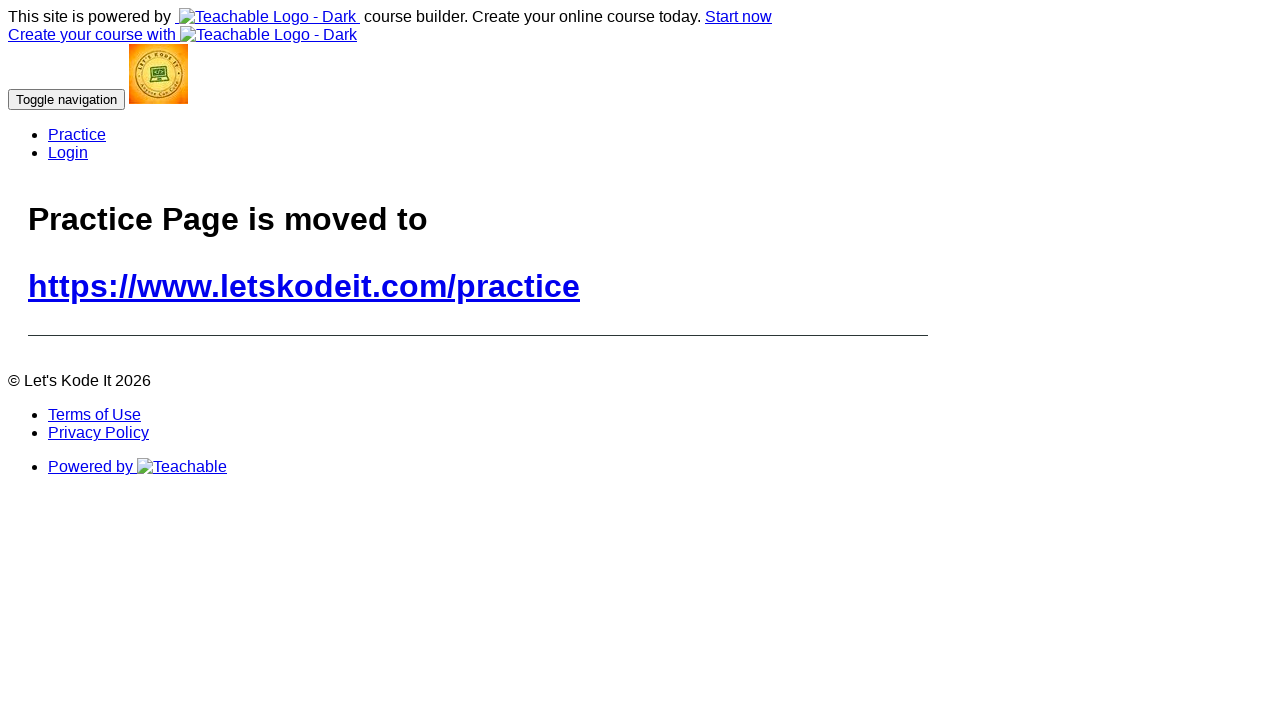